Tests number input field functionality by entering values, clearing the field, and entering new values

Starting URL: http://the-internet.herokuapp.com/inputs

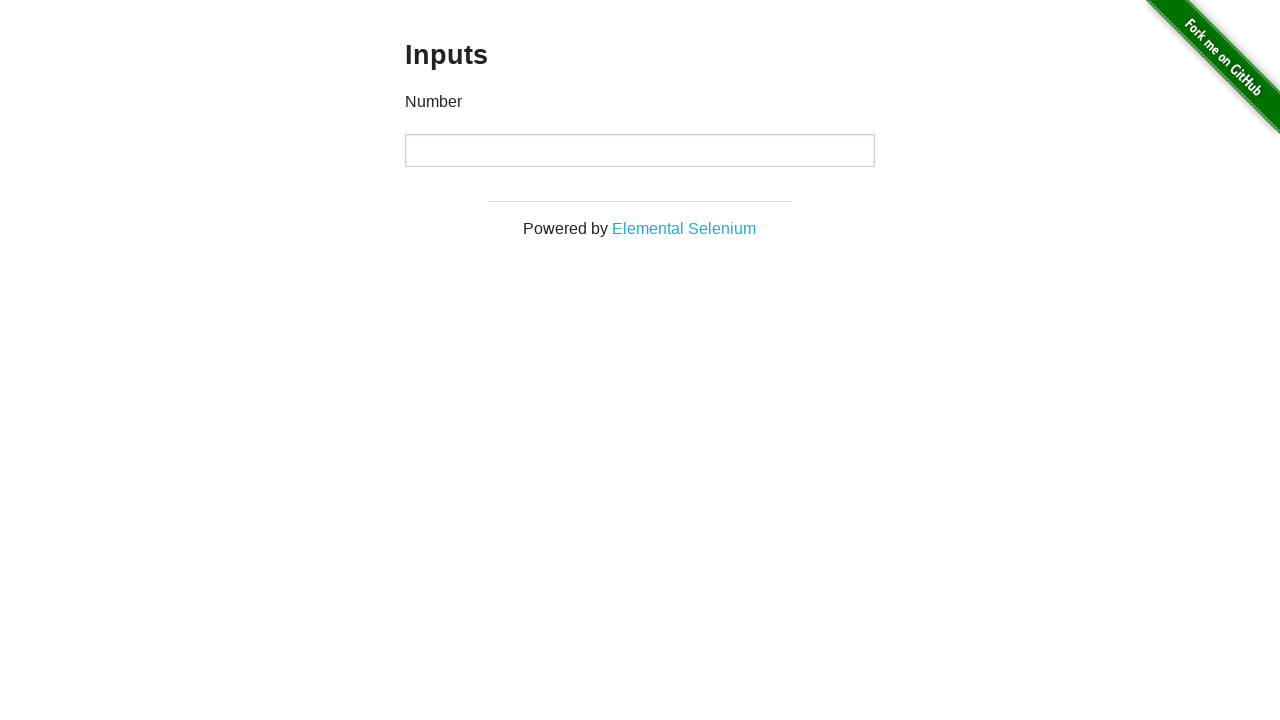

Waited for input field to be present
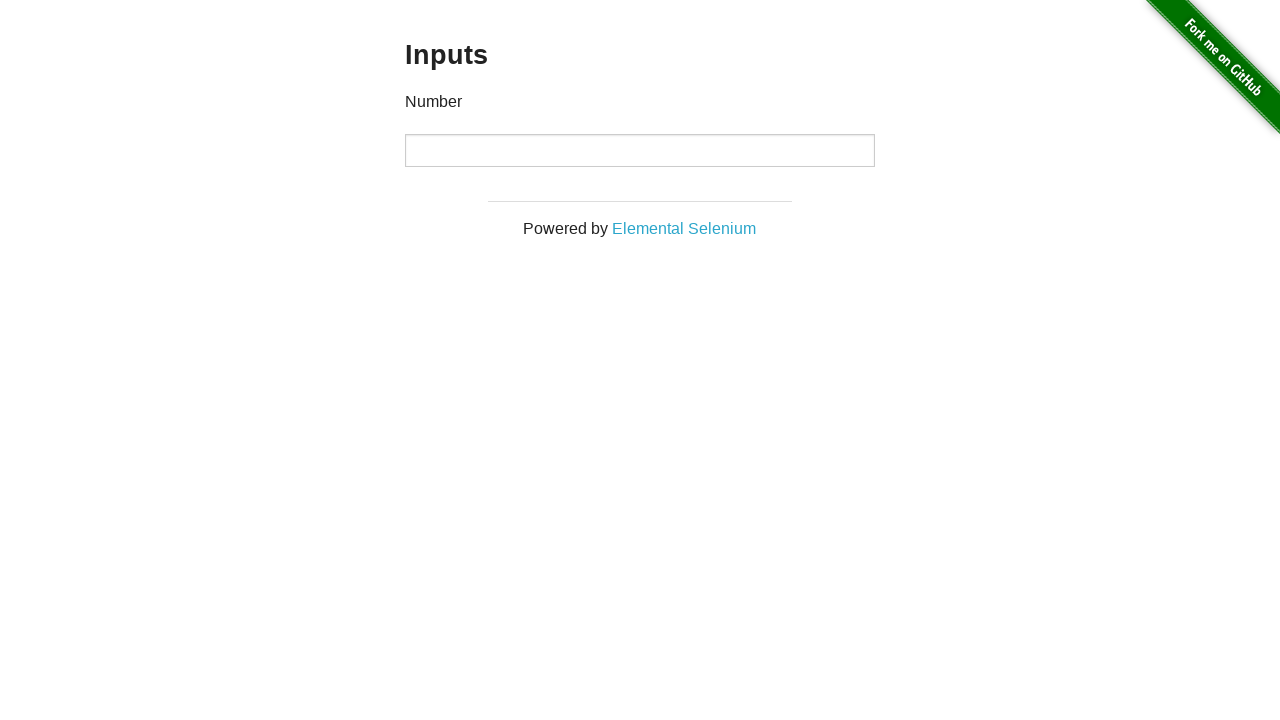

Entered first number: 1000 on input
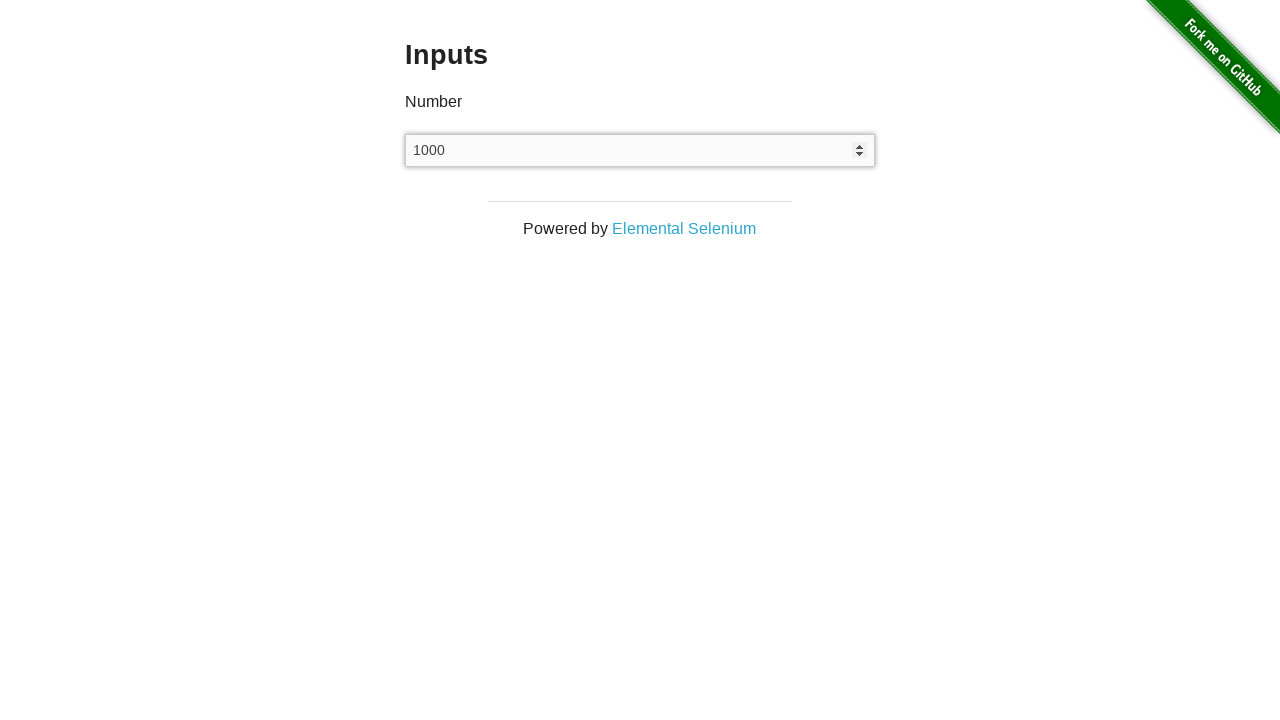

Cleared the input field on input
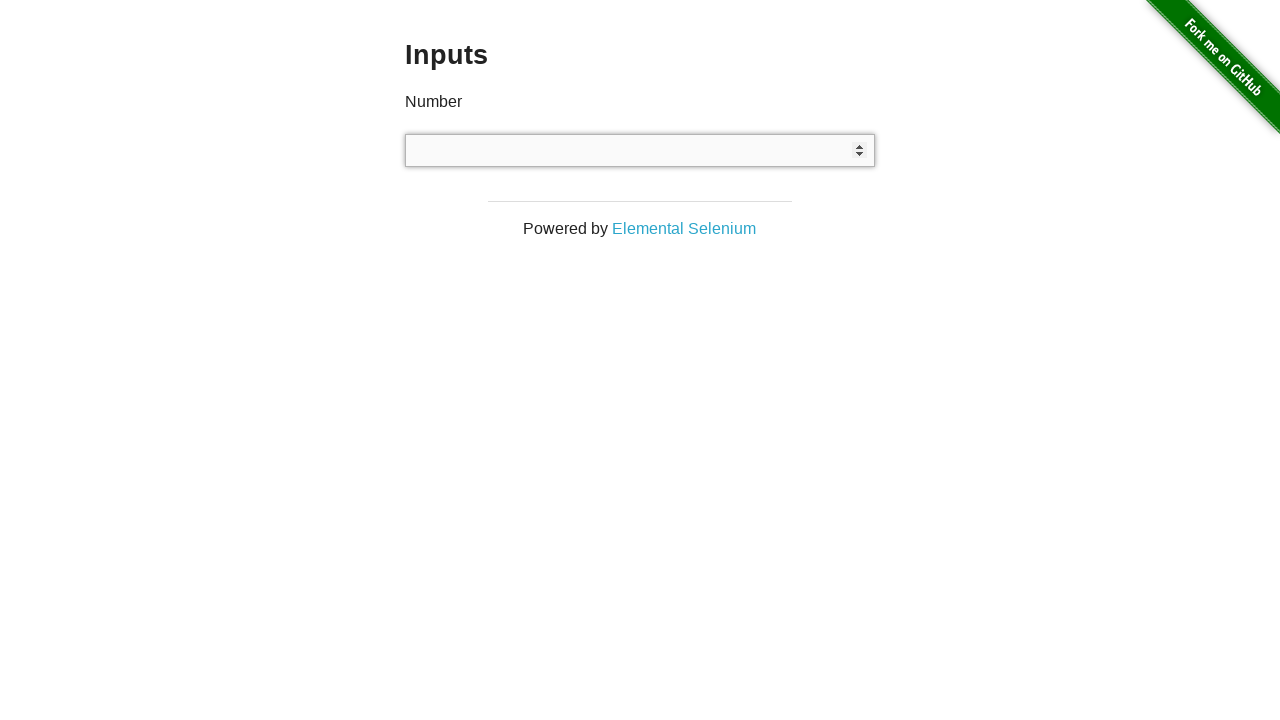

Entered second number: 999 on input
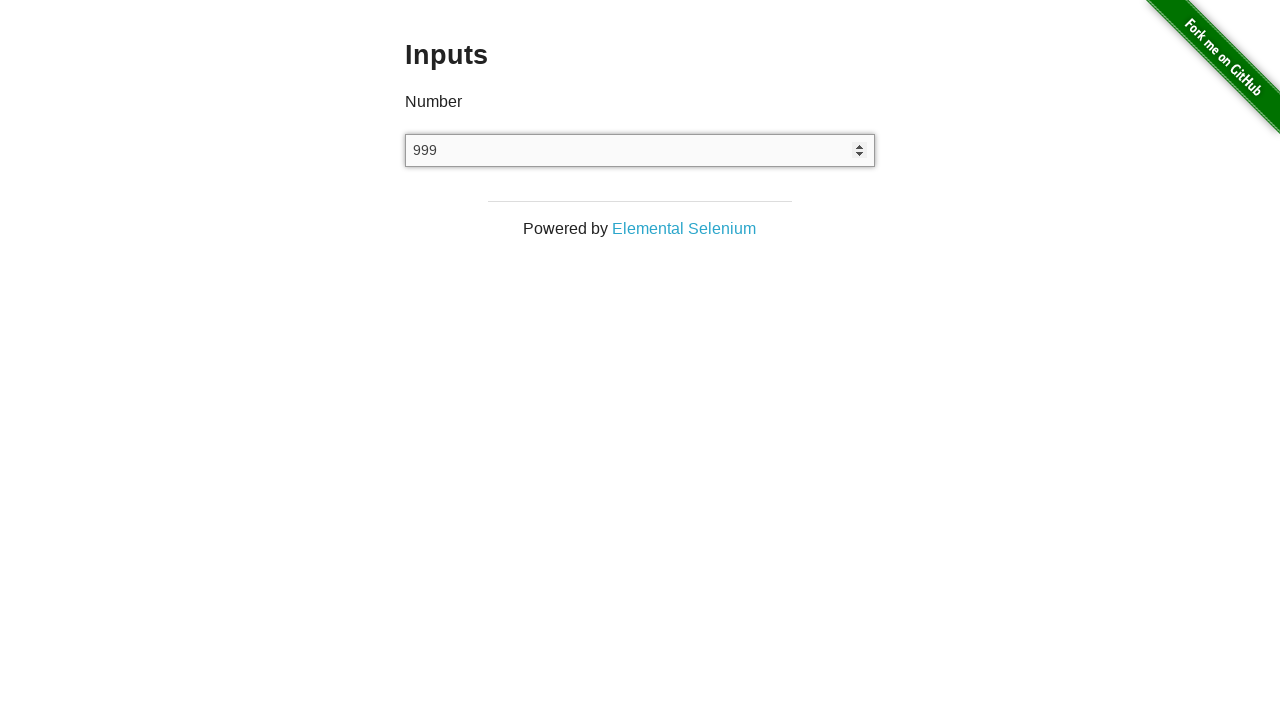

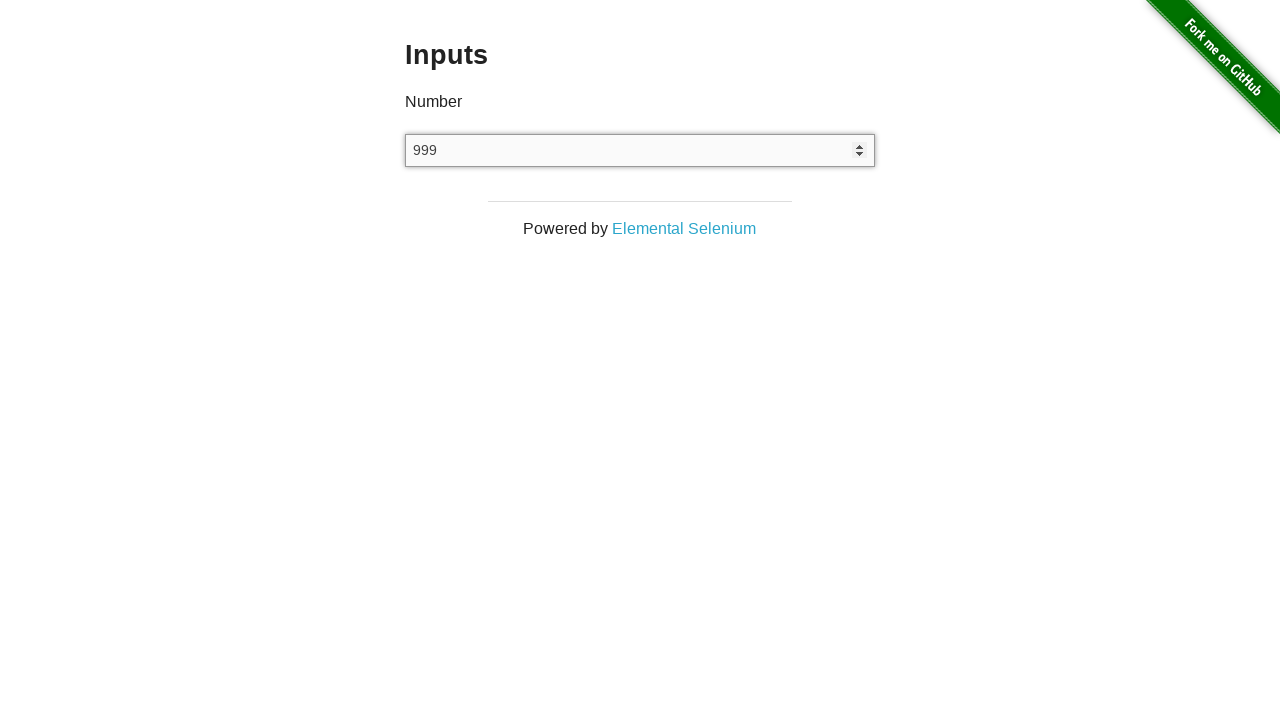